Navigates sequentially to three different websites: Coders Lab, MyStore test lab, and Hotel test lab

Starting URL: https://coderslab.pl/pl

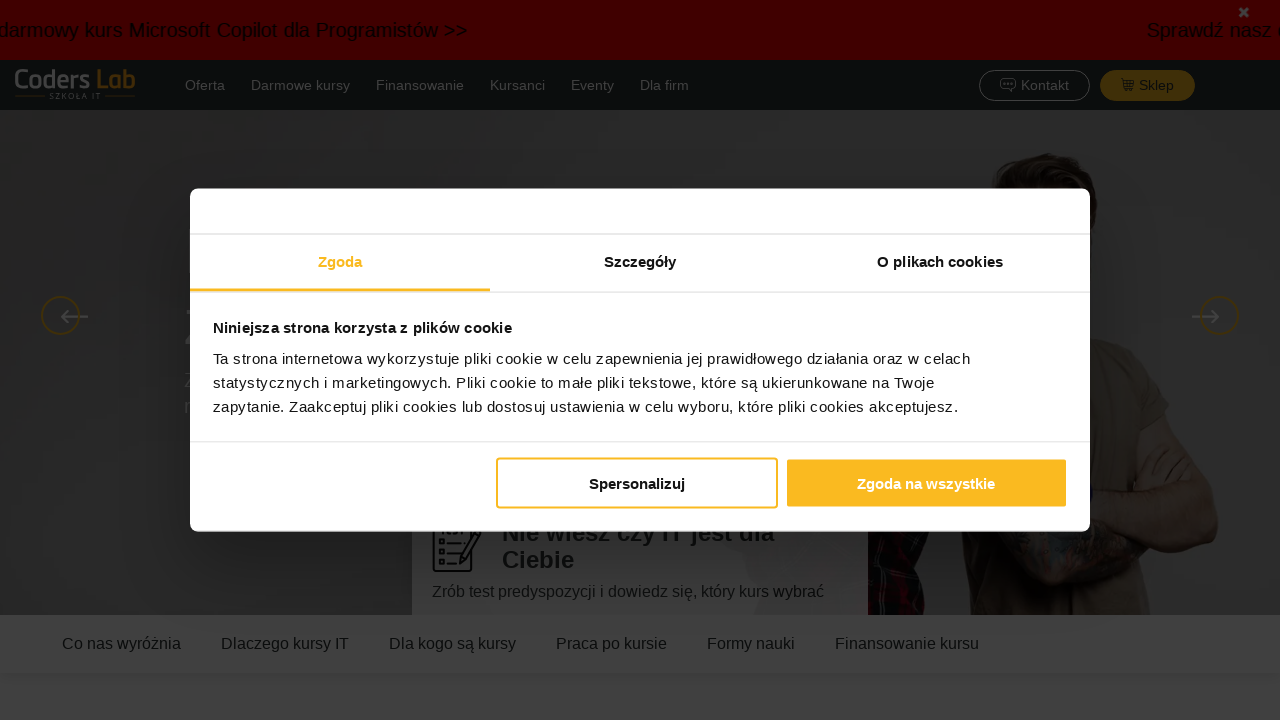

Navigated to Coders Lab homepage
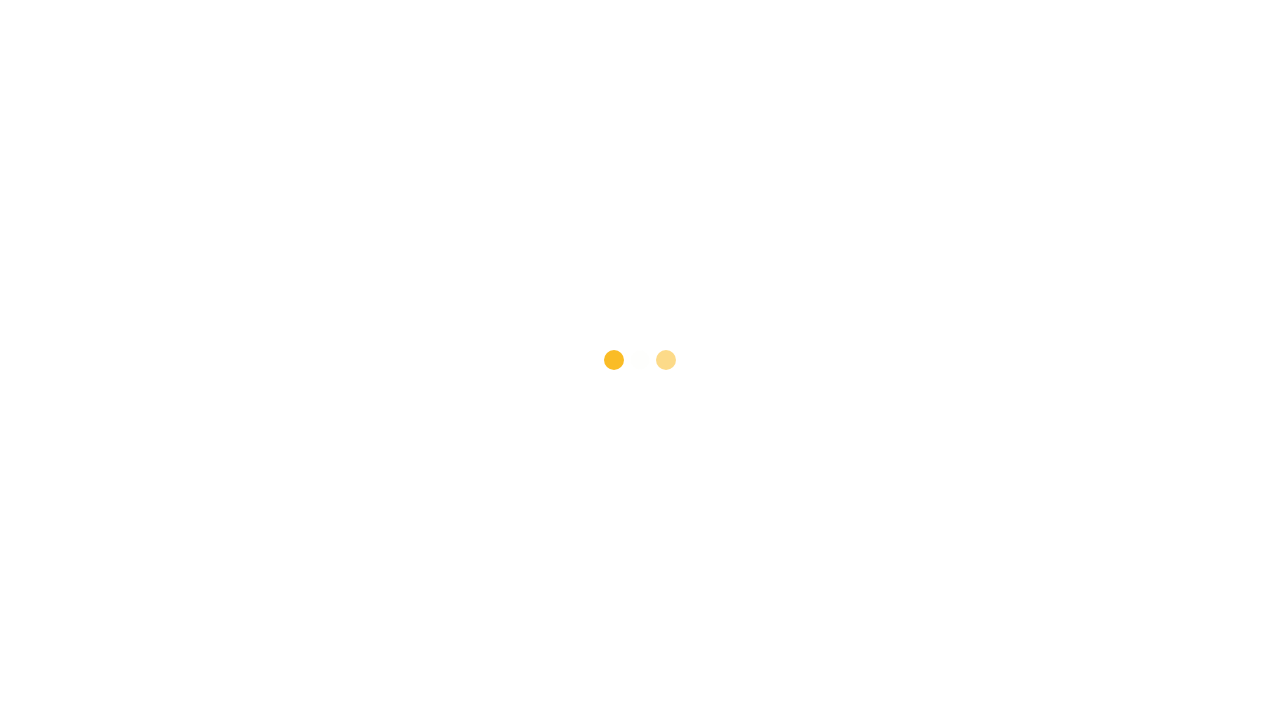

Navigated to MyStore test lab
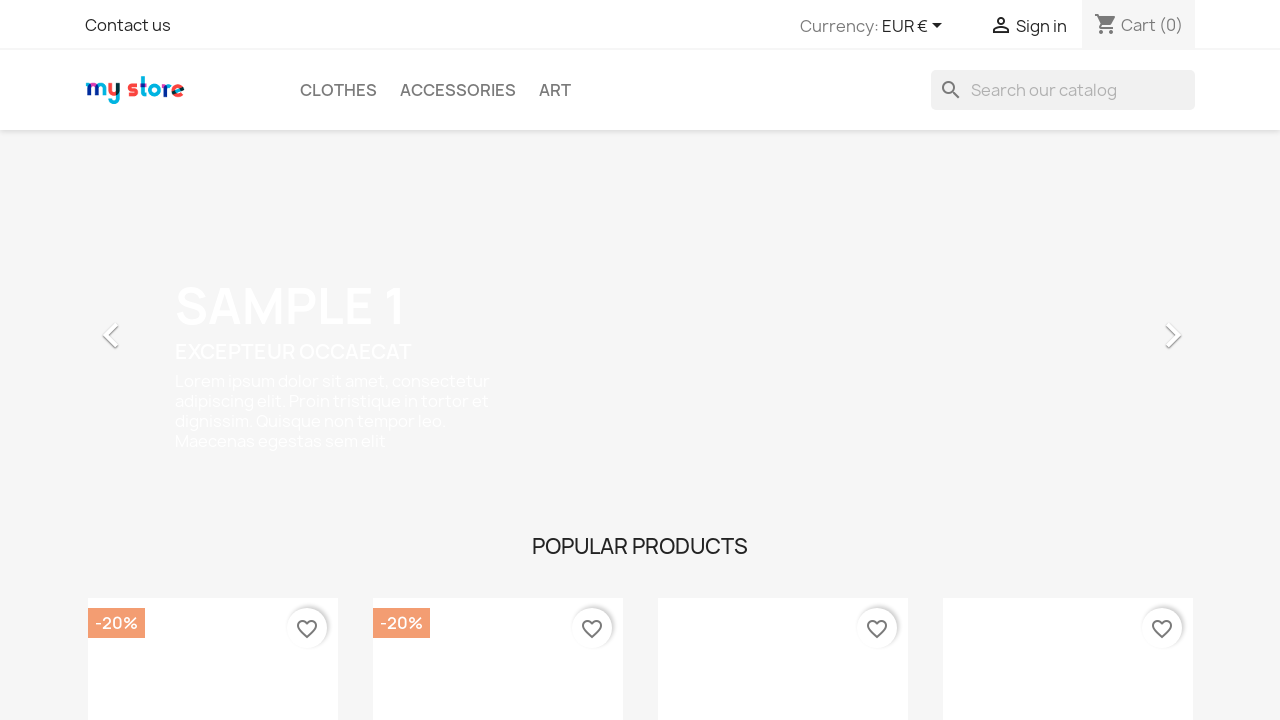

Navigated to Hotel test lab
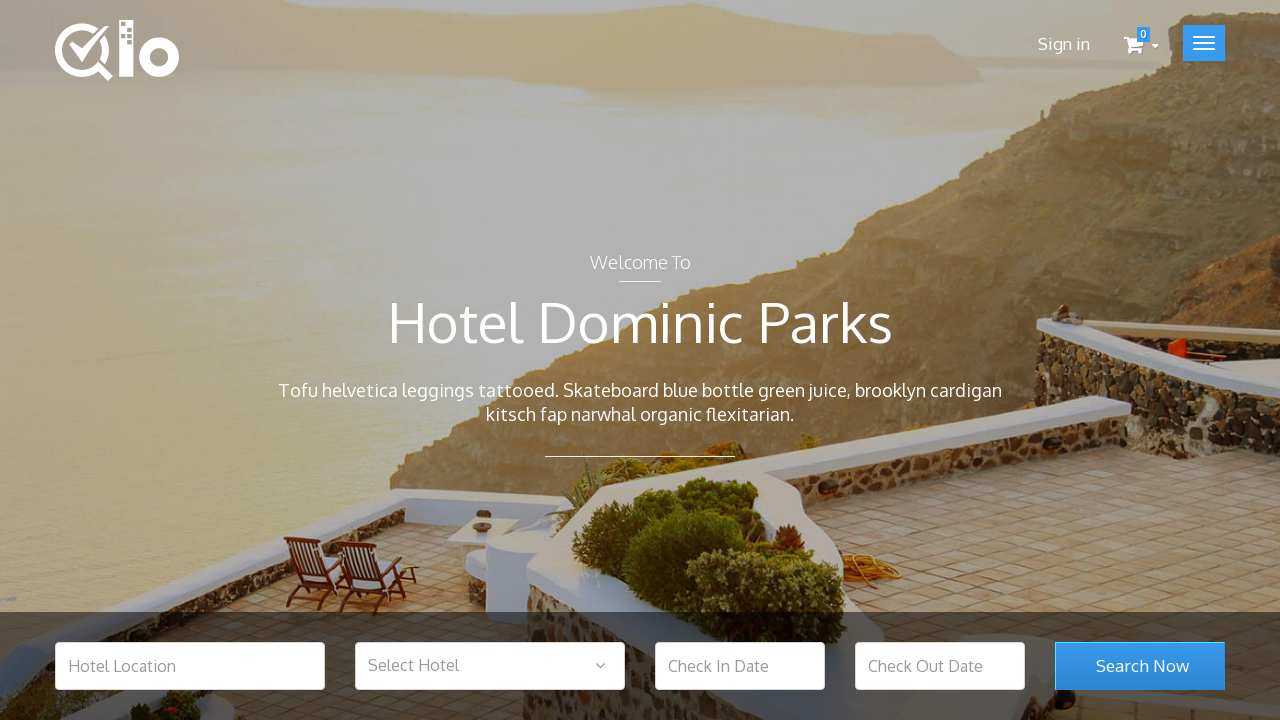

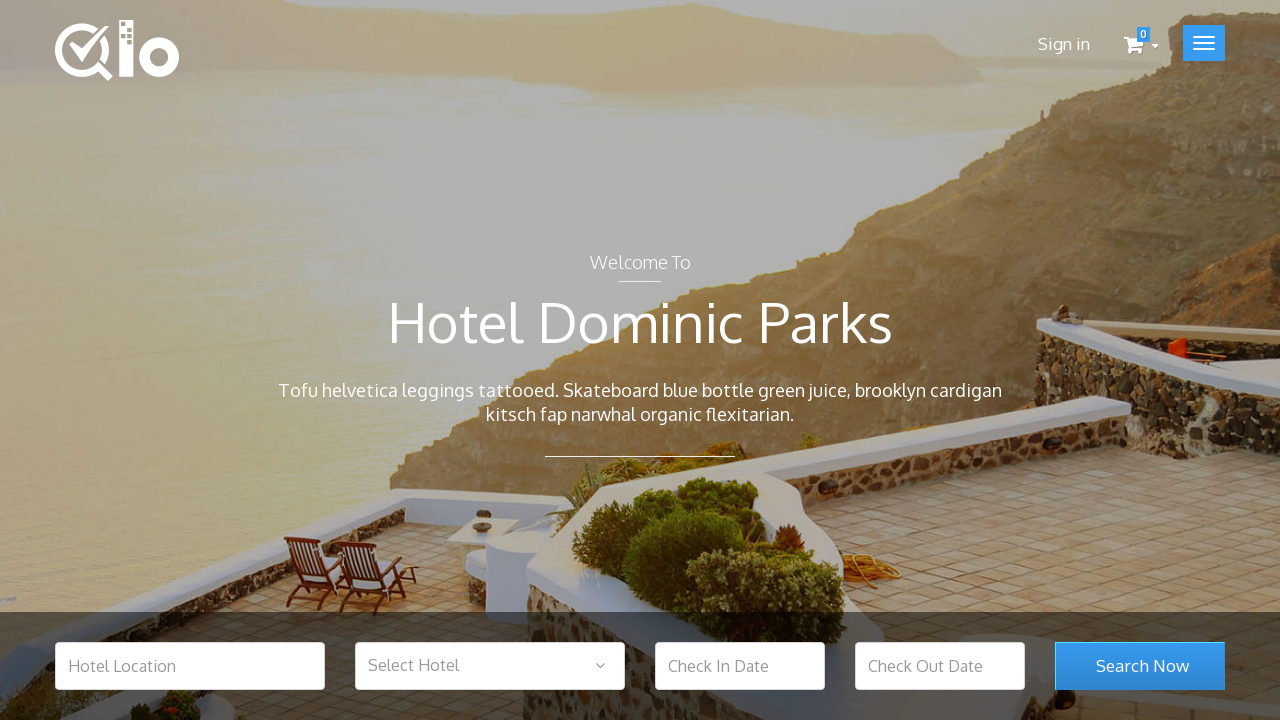